Tests text input box functionality by sending keys, clearing the field, and verifying the values

Starting URL: https://kristinek.github.io/site/examples/actions

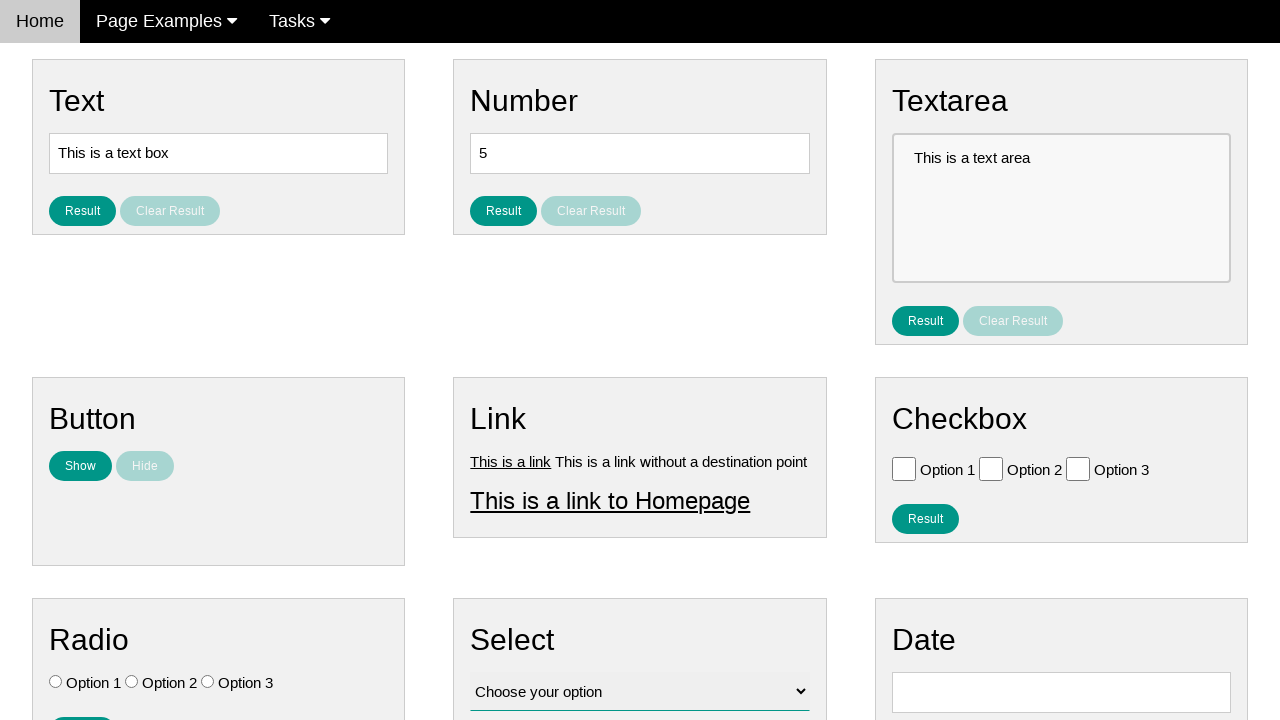

Verified initial text input value is 'This is a text box'
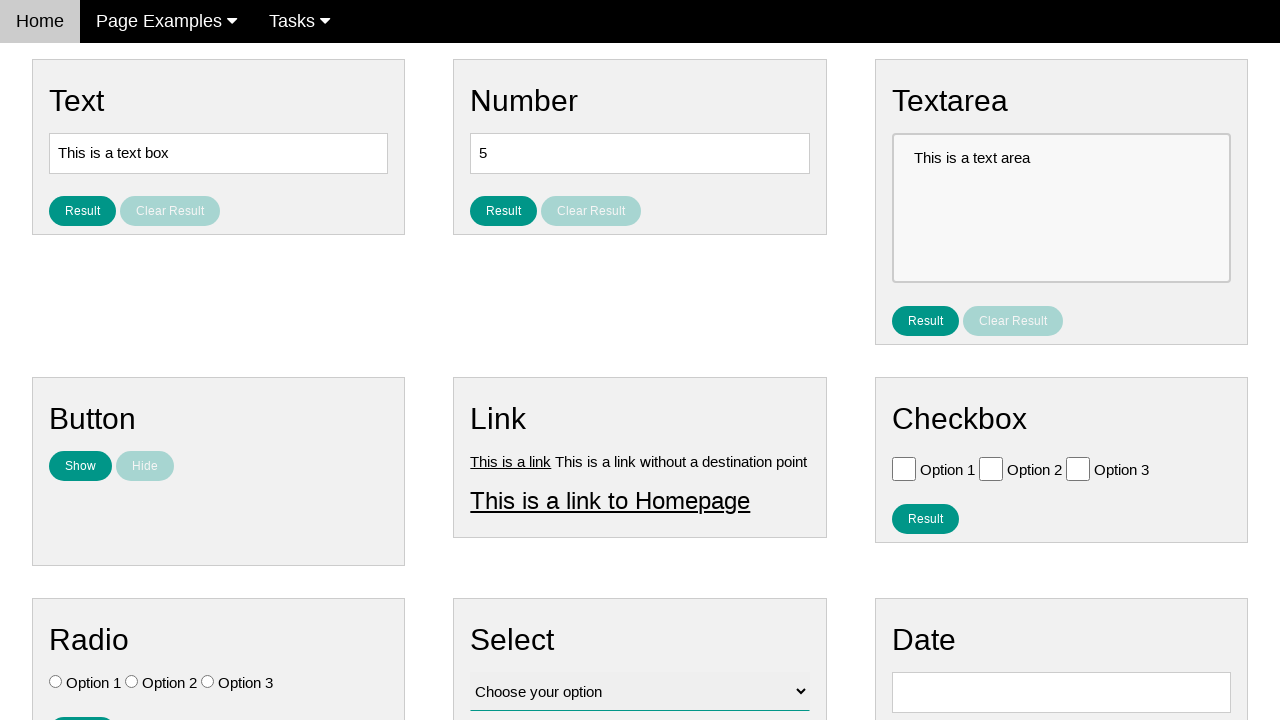

Filled text input with 'This is a text box bla-bla' on #text
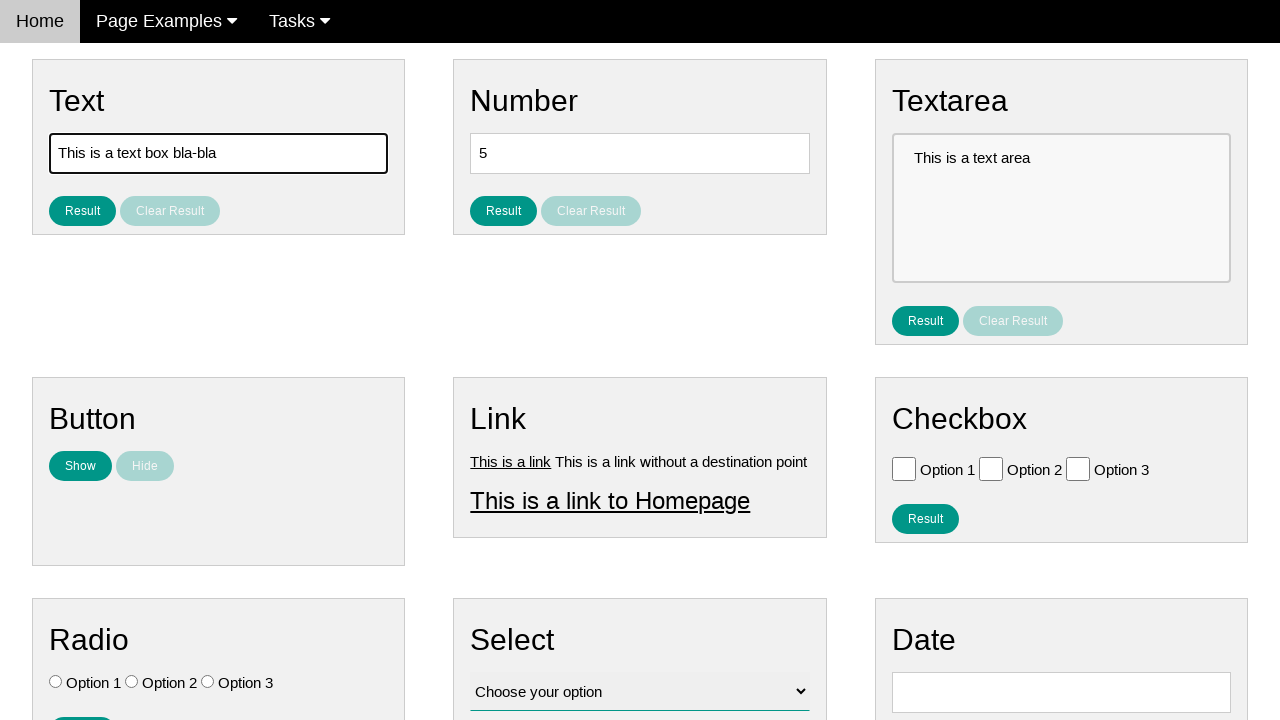

Verified text input contains appended value 'This is a text box bla-bla'
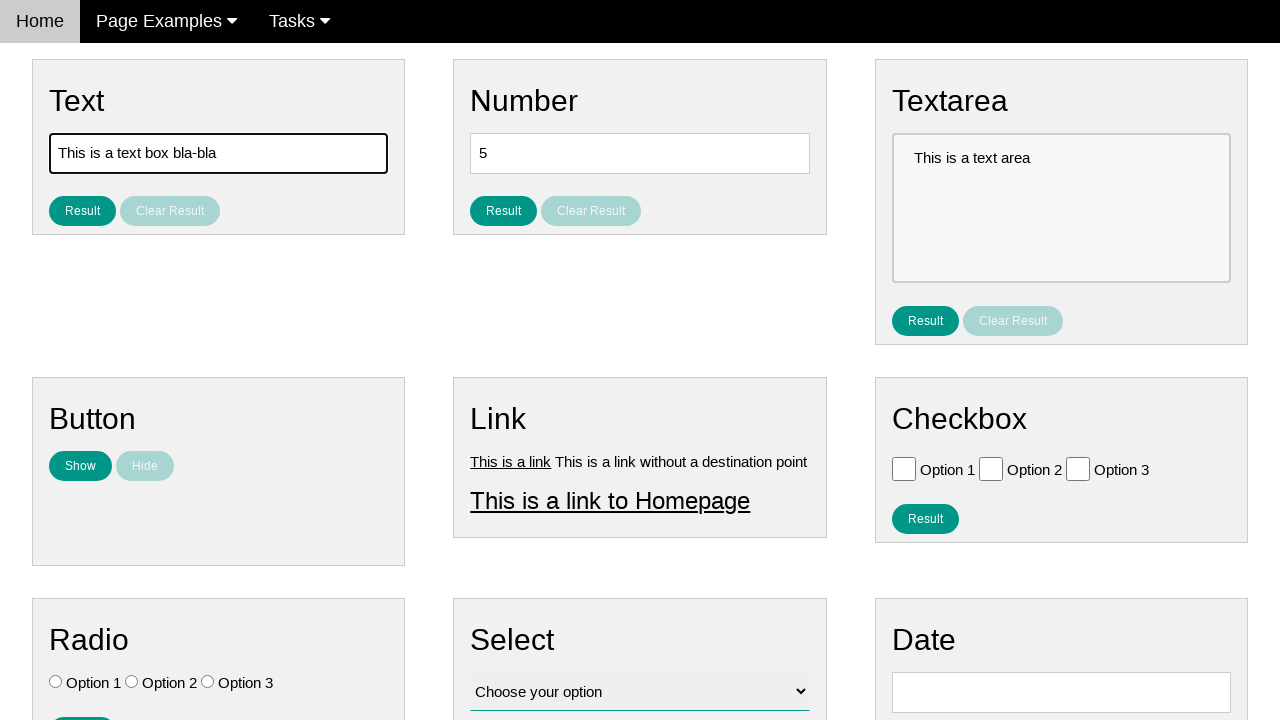

Cleared the text input field on #text
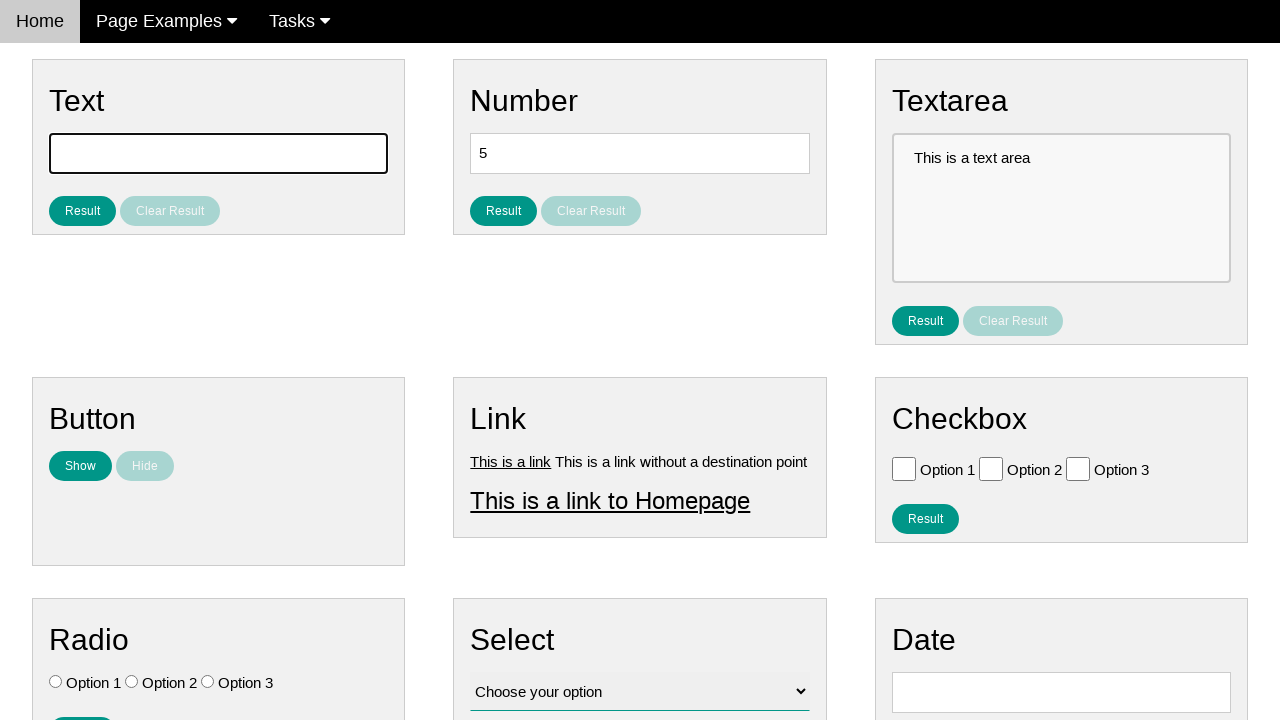

Verified text input is now empty
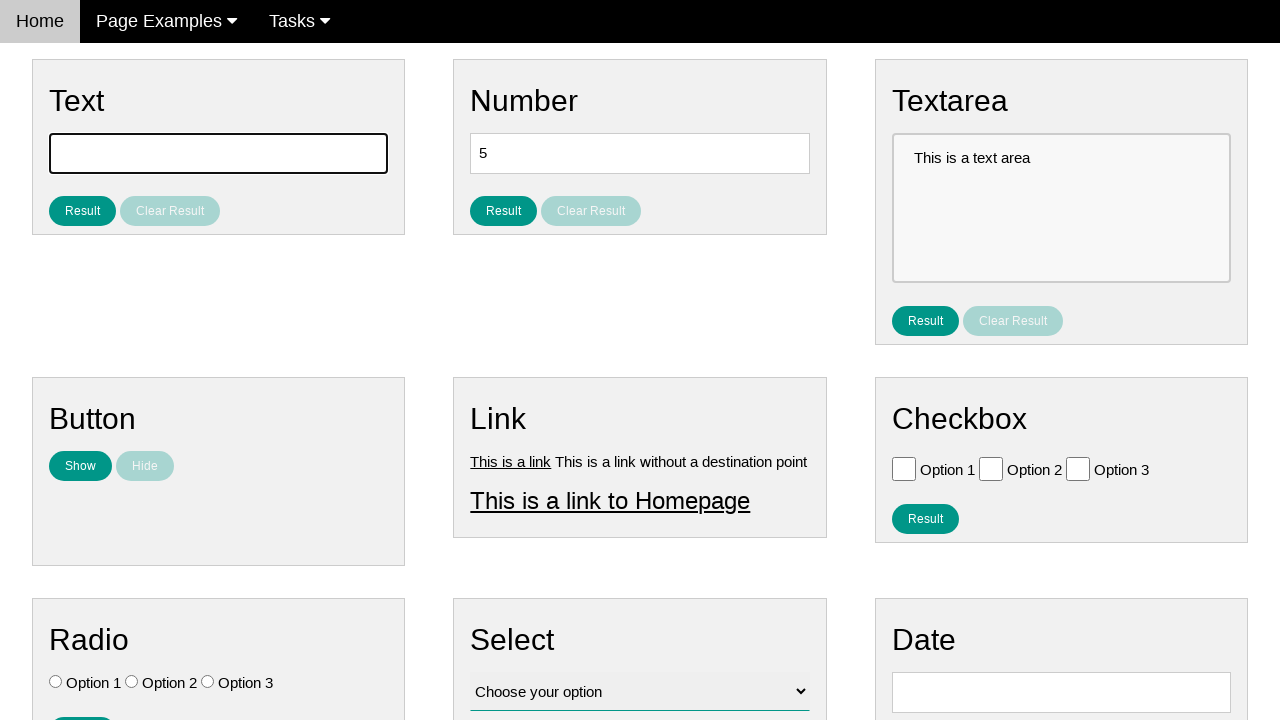

Filled text input with ' bla-bla' on #text
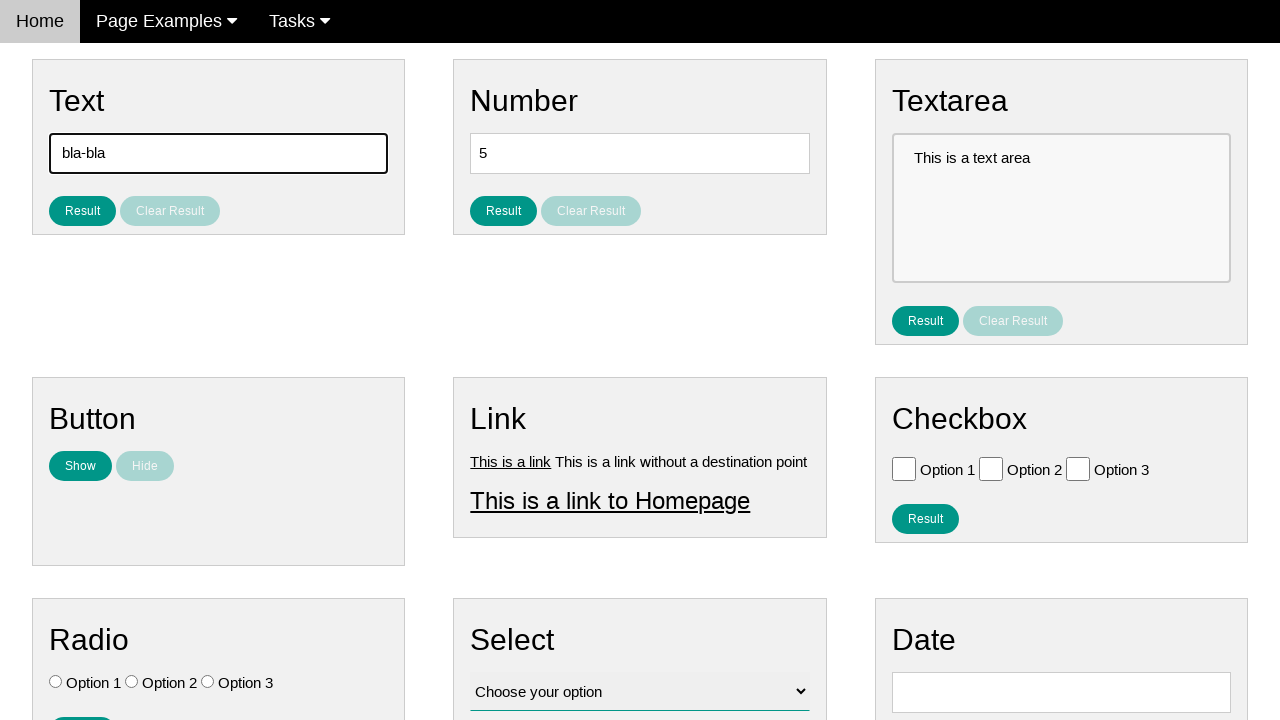

Verified text input contains new value ' bla-bla'
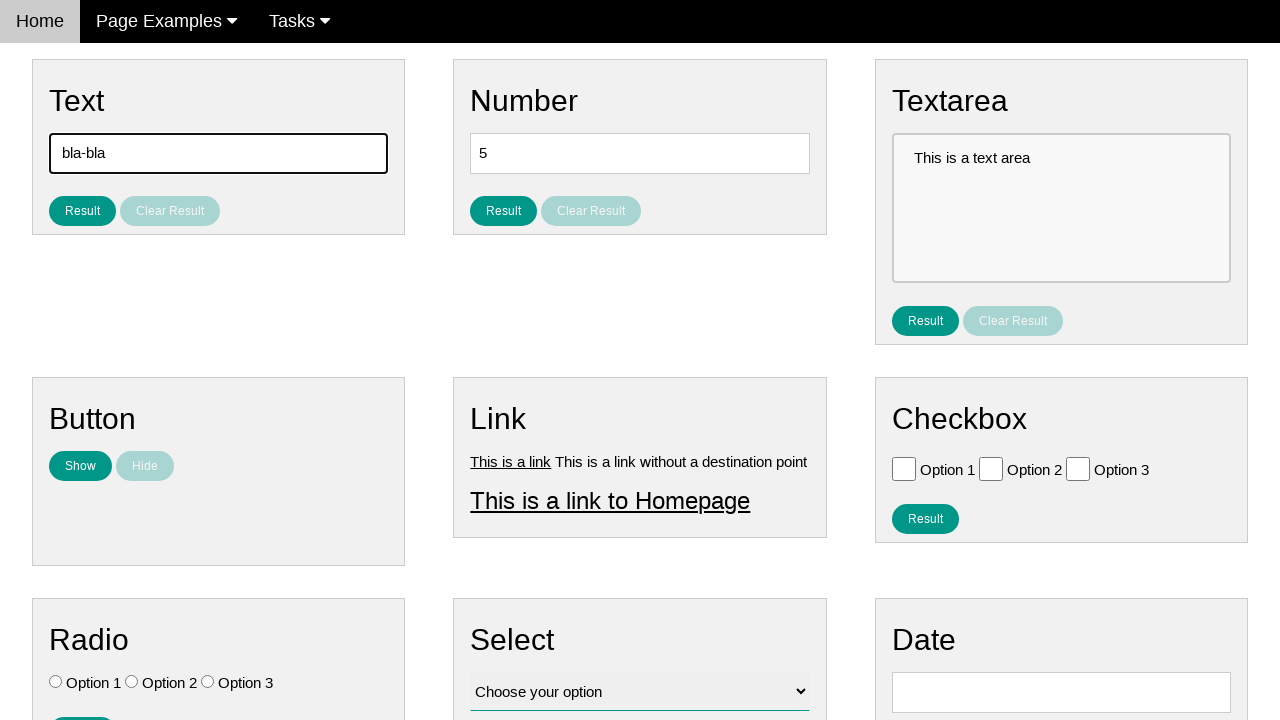

Verified that 'This is a text box' is no longer in the text input
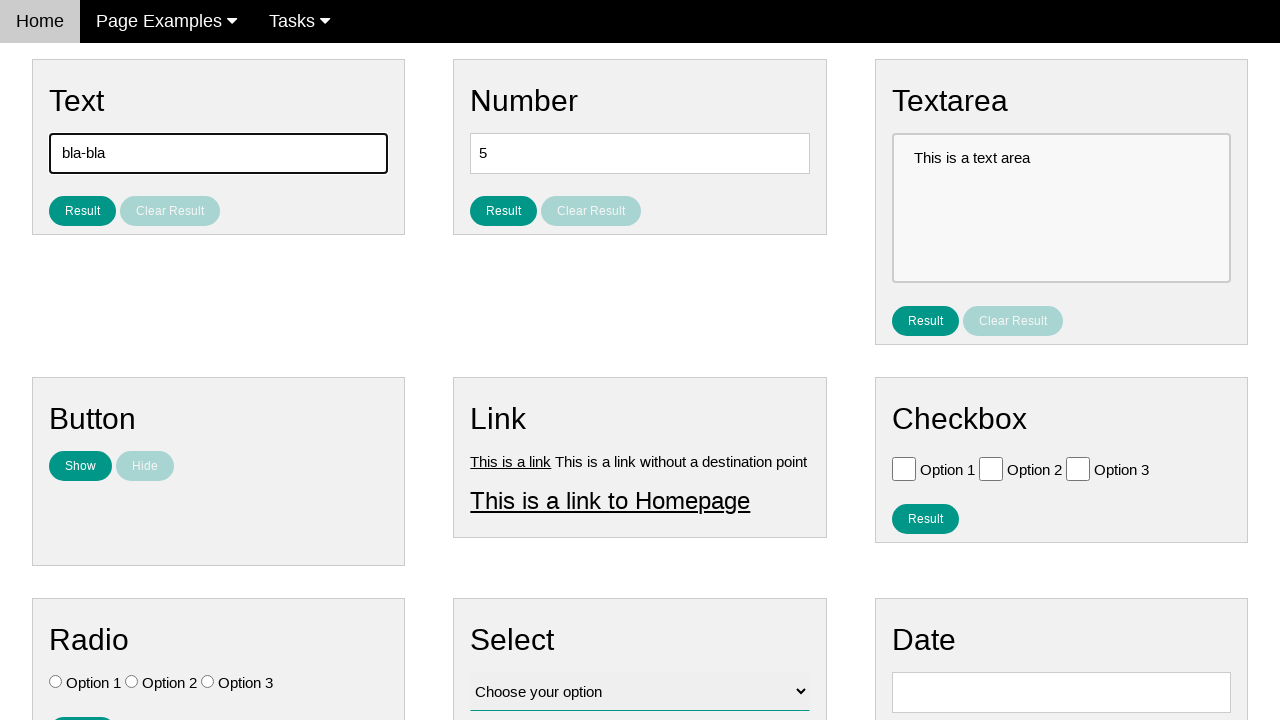

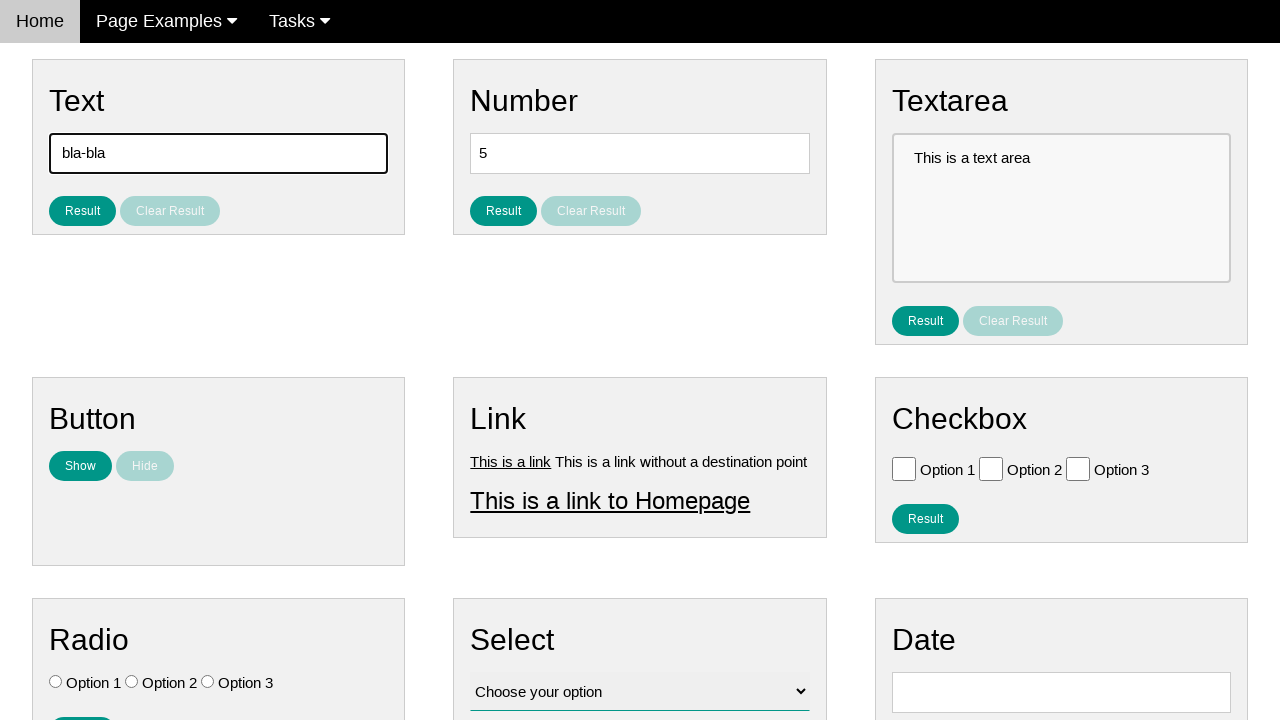